Navigates to a Selenium test page and clicks the log with stacktrace button to test multiple console log consumers

Starting URL: https://www.selenium.dev/selenium/web/bidi/logEntryAdded.html

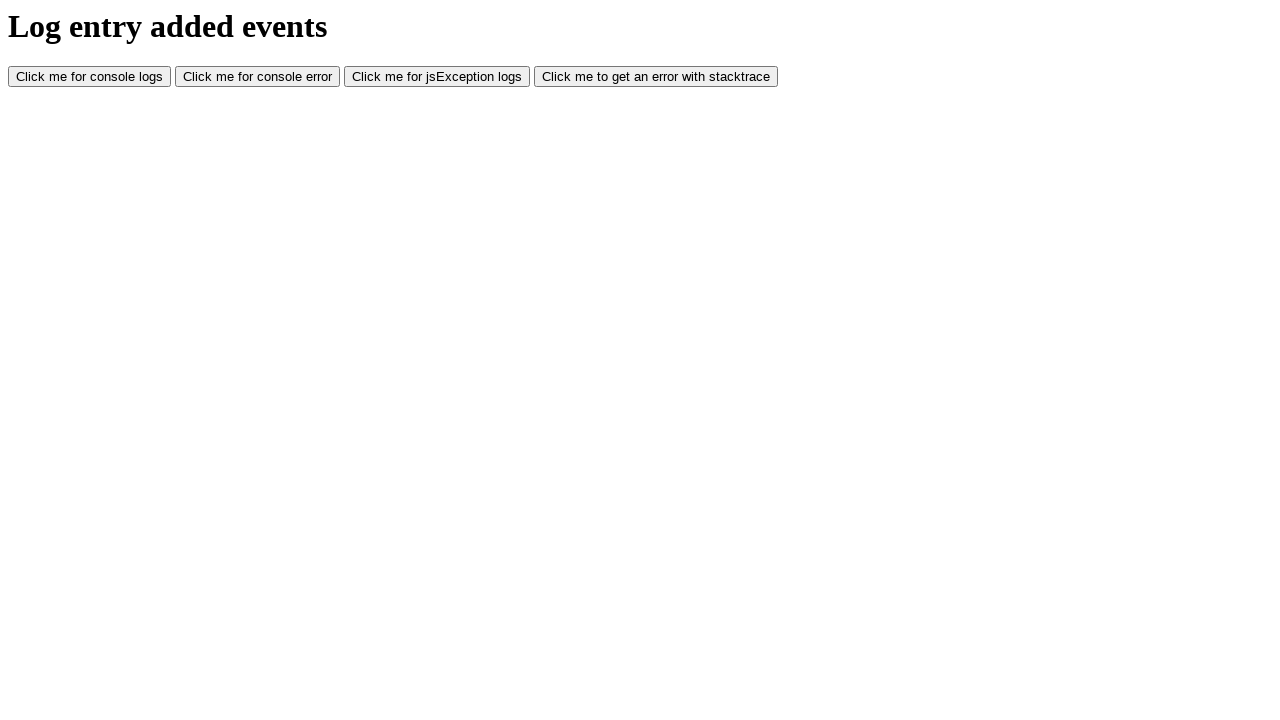

Navigated to Selenium BiDi log entry test page
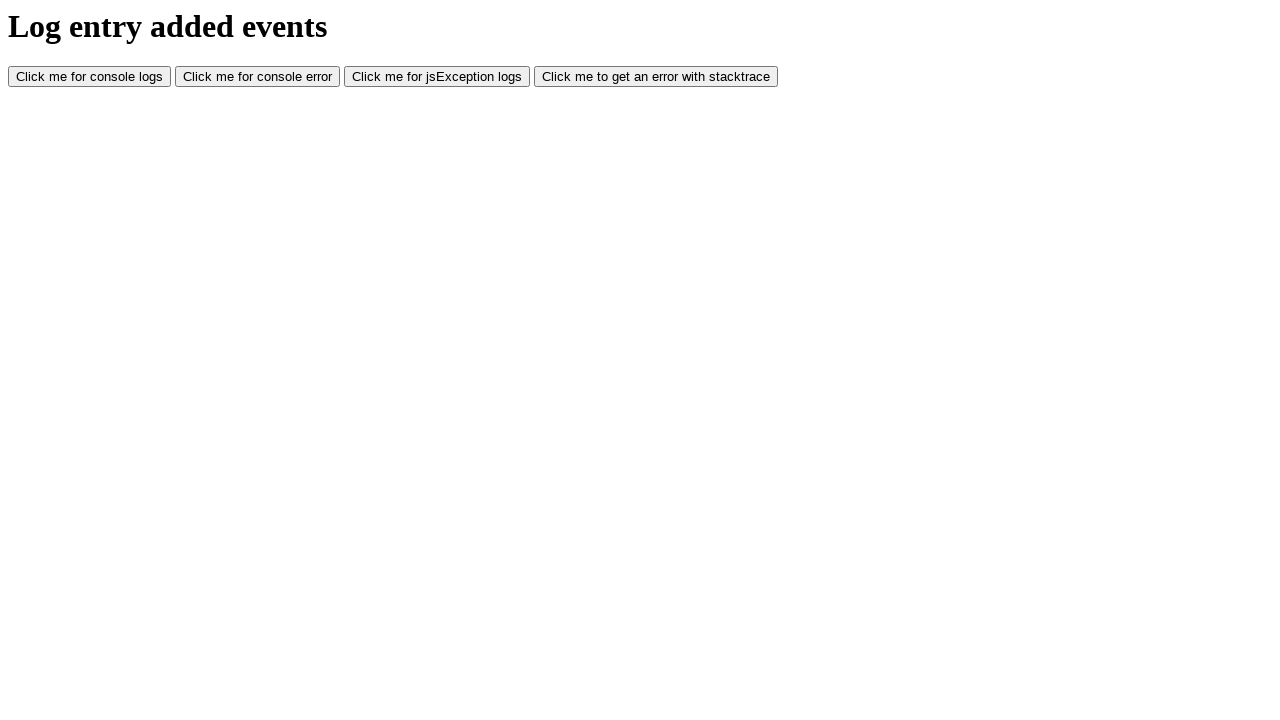

Clicked log with stacktrace button to trigger console logs with multiple consumers at (656, 77) on xpath=//button[@id='logWithStacktrace']
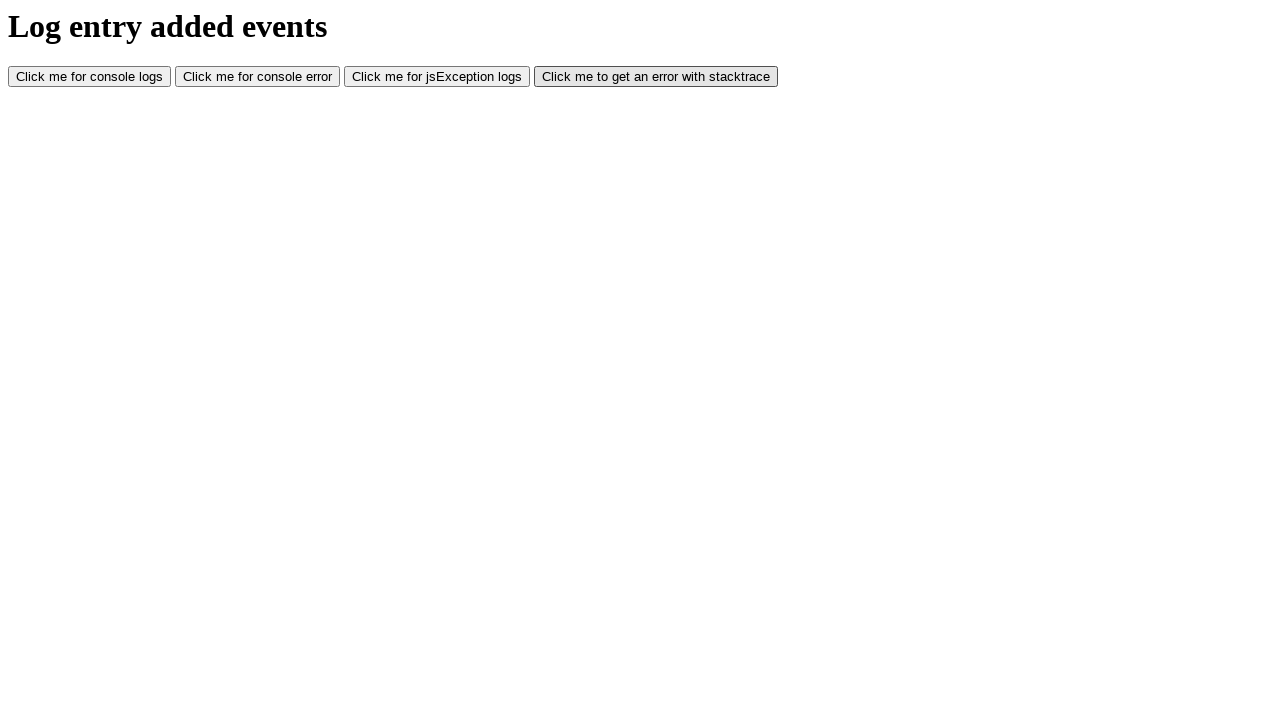

Waited for JavaScript exception to trigger and be logged
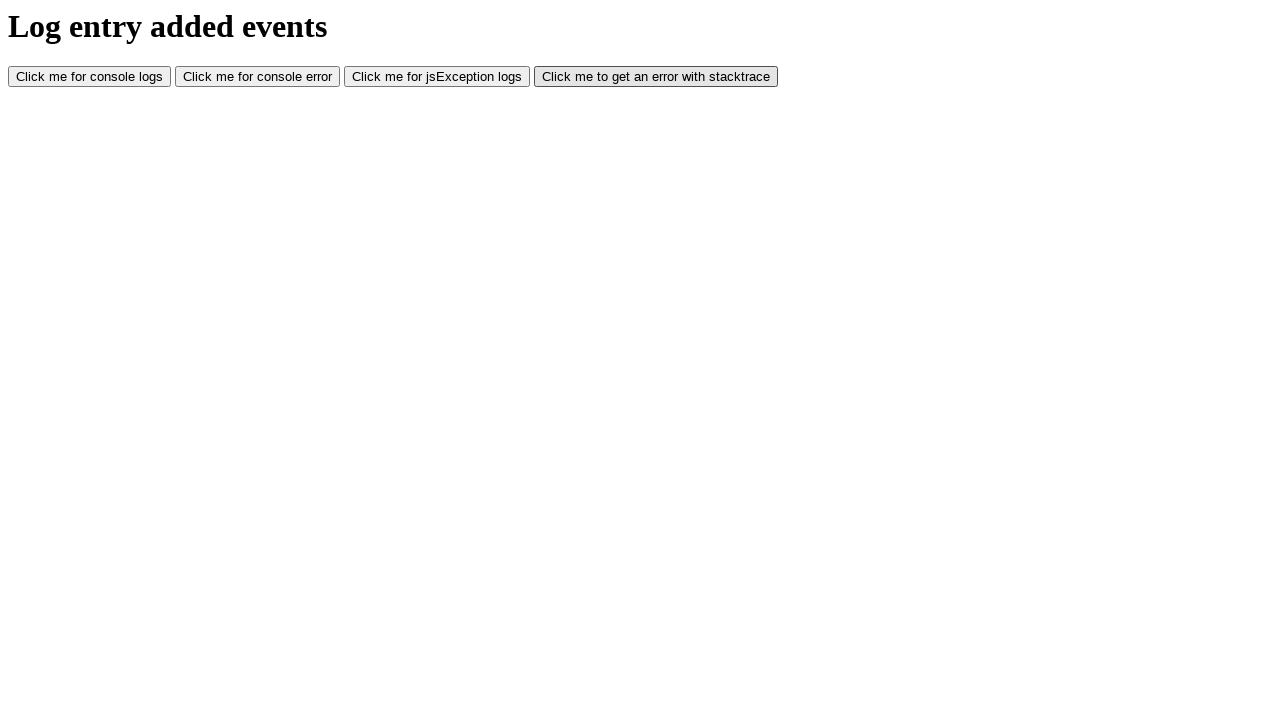

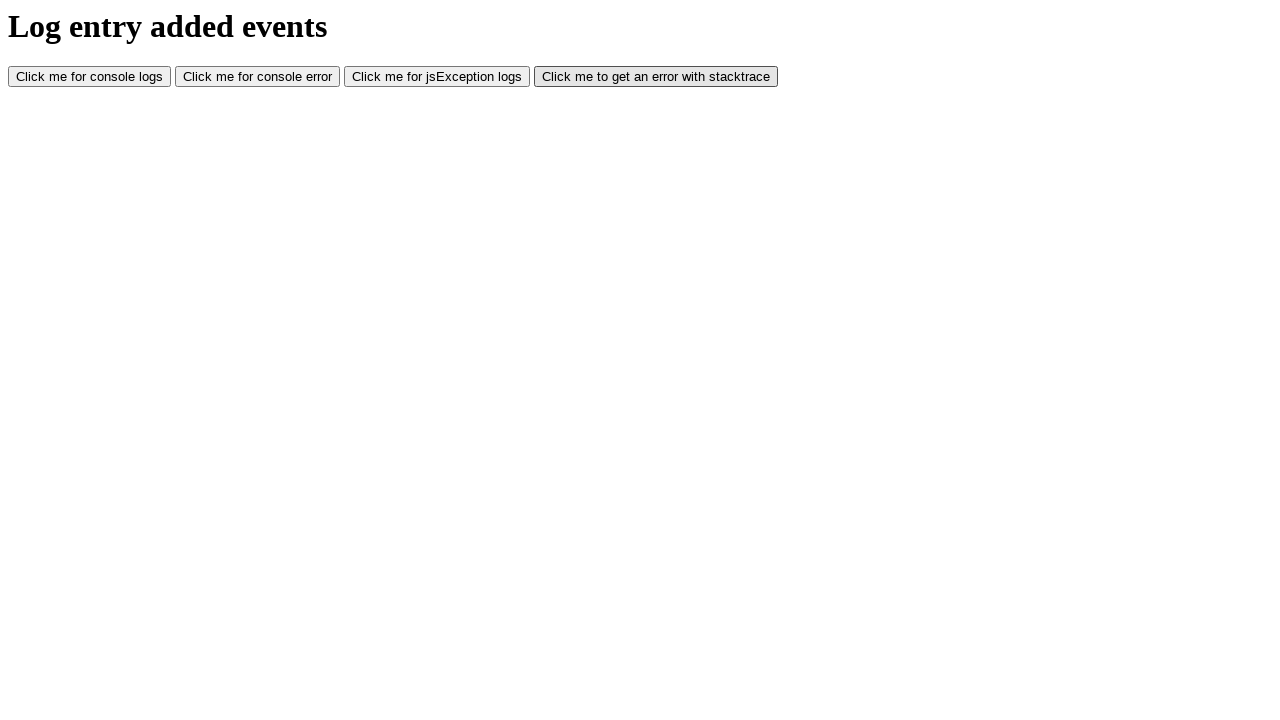